Tests that entering special characters in the full name field produces an error after form submission

Starting URL: https://demoqa.com/text-box

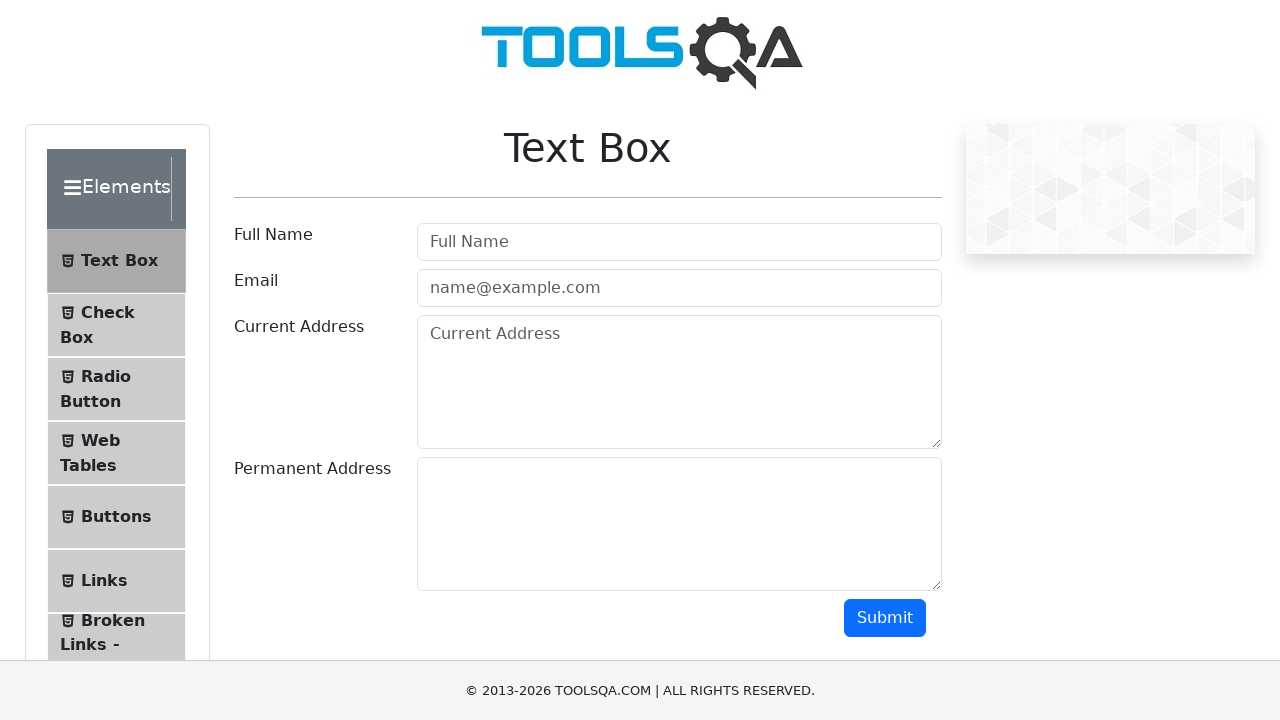

Filled full name field with special characters '($()==#=(' on #userName
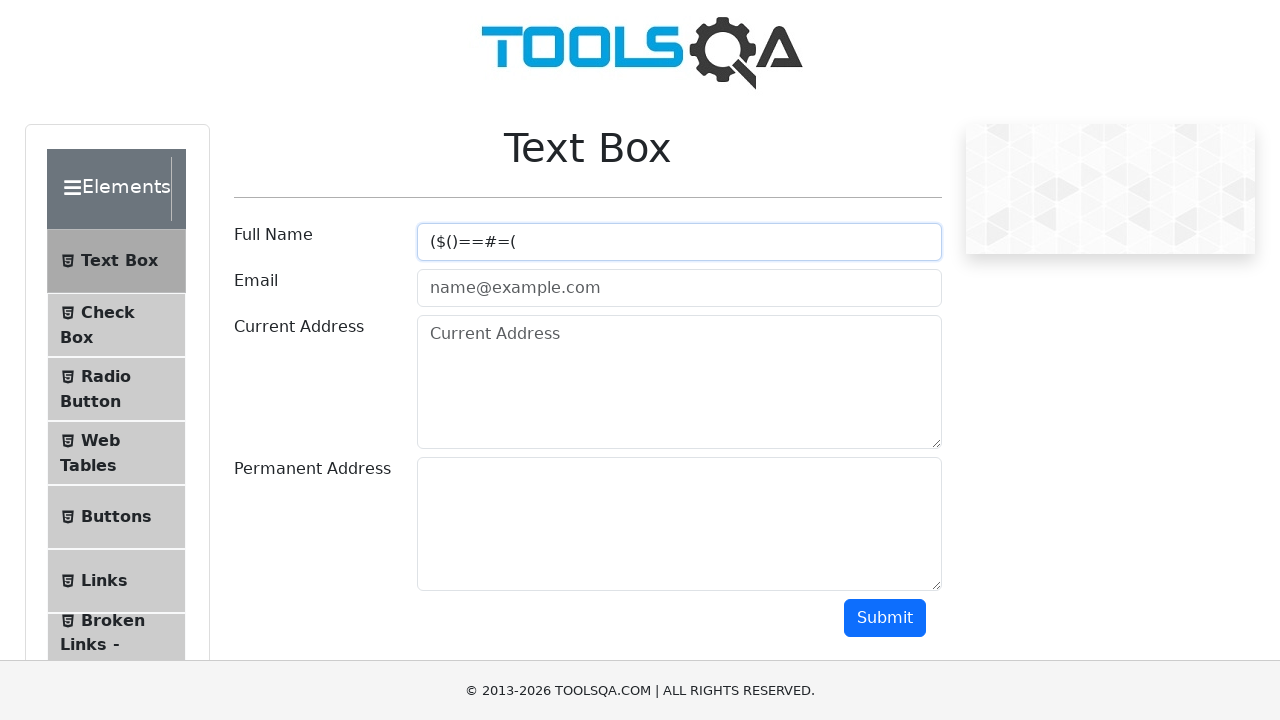

Scrolled submit button into view
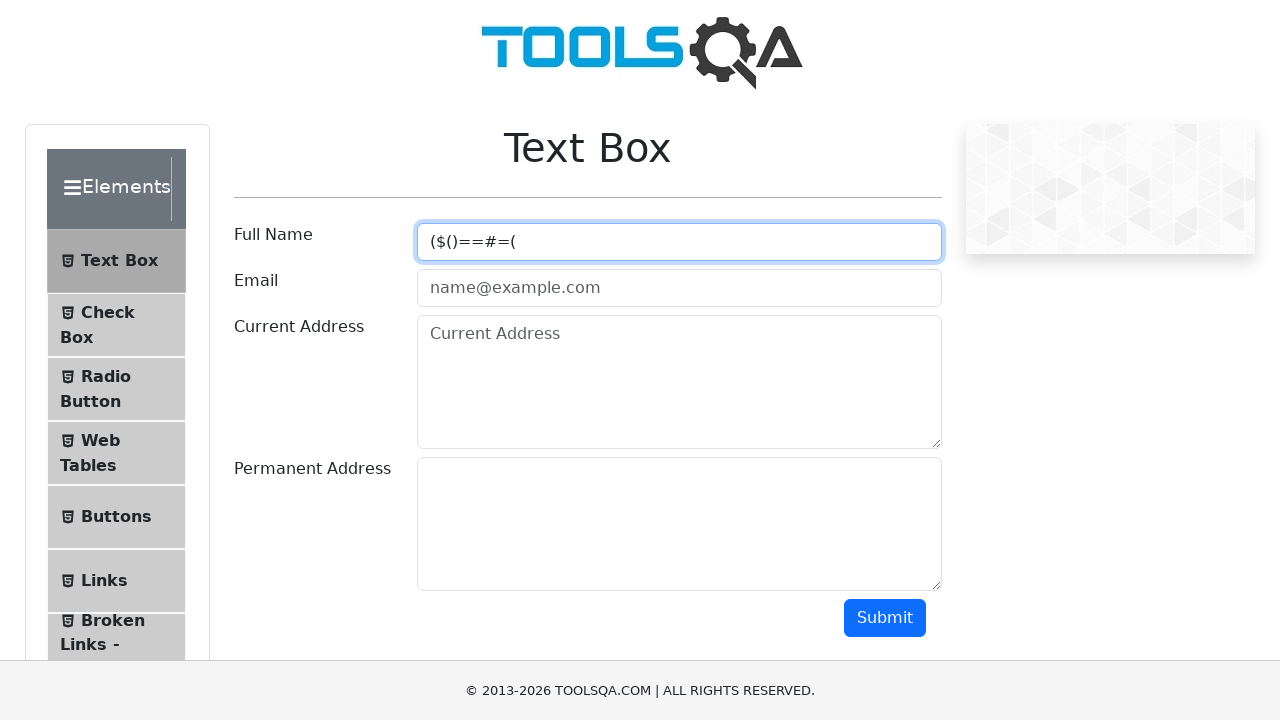

Clicked submit button at (885, 618) on #submit
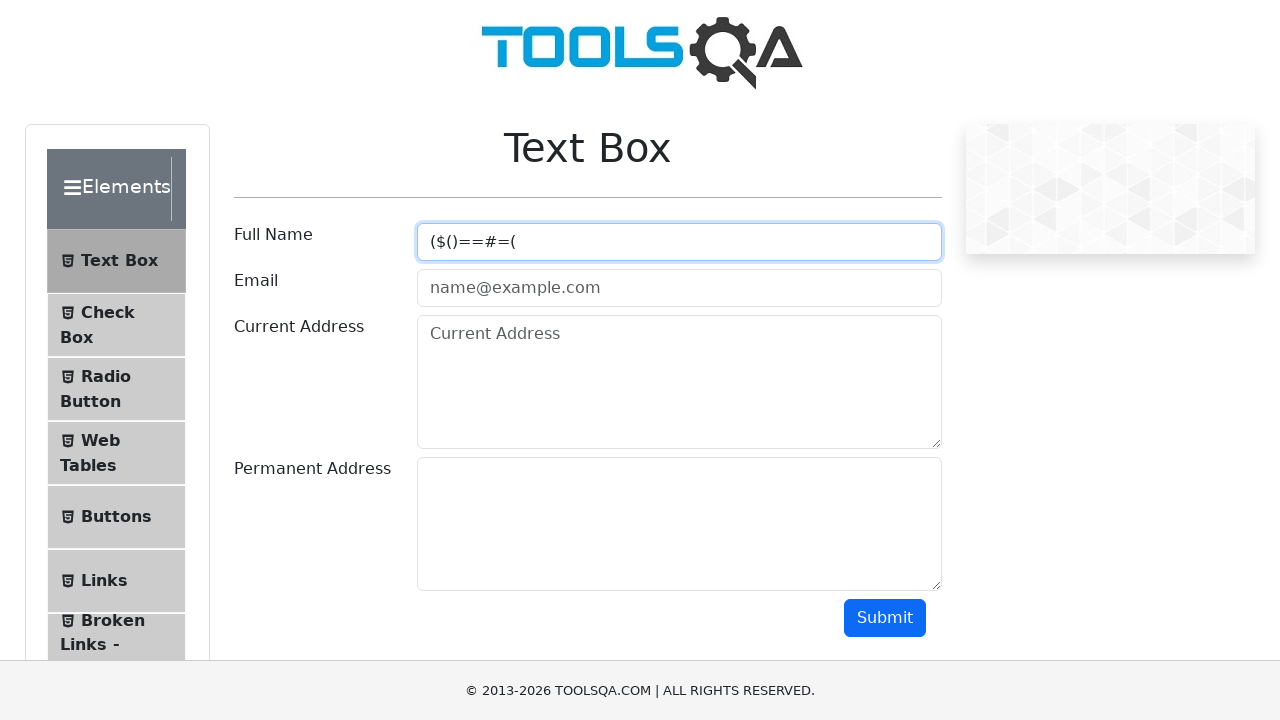

Output field with name result became visible after form submission
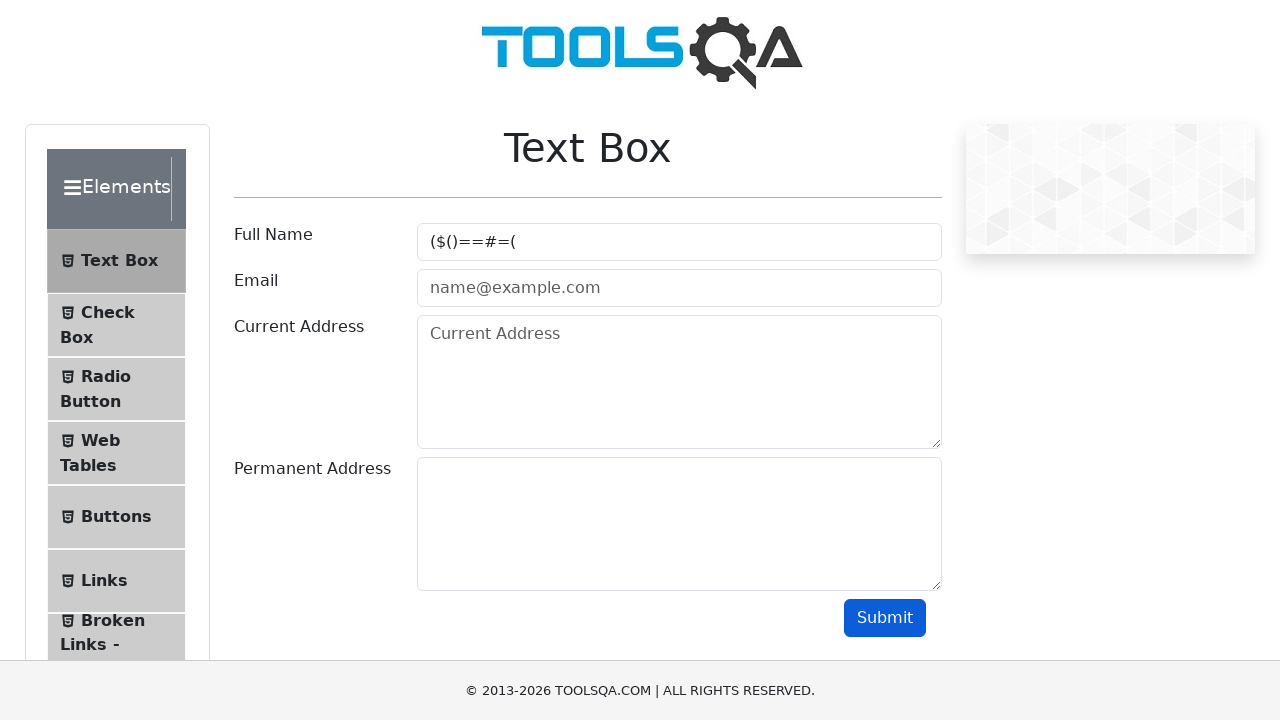

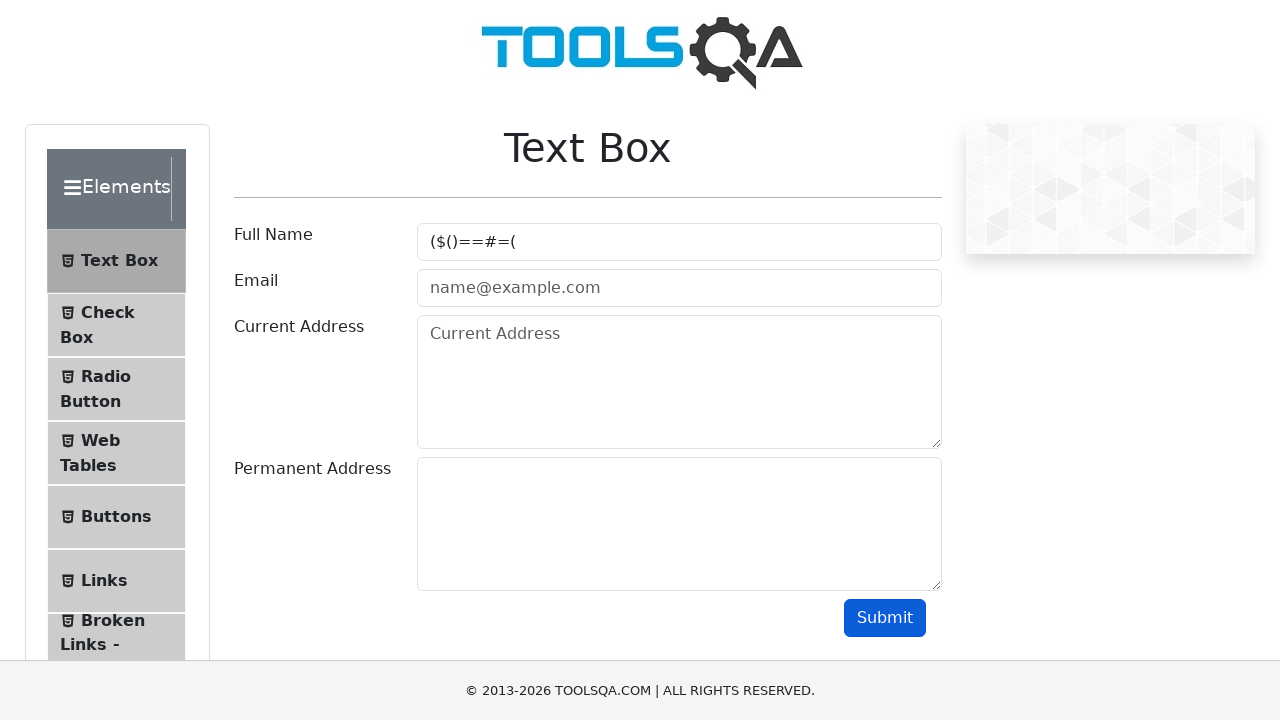